Tests navigation through the Shifting Content section of the-internet test site by clicking on links and verifying menu elements are present on the page.

Starting URL: https://the-internet.herokuapp.com/

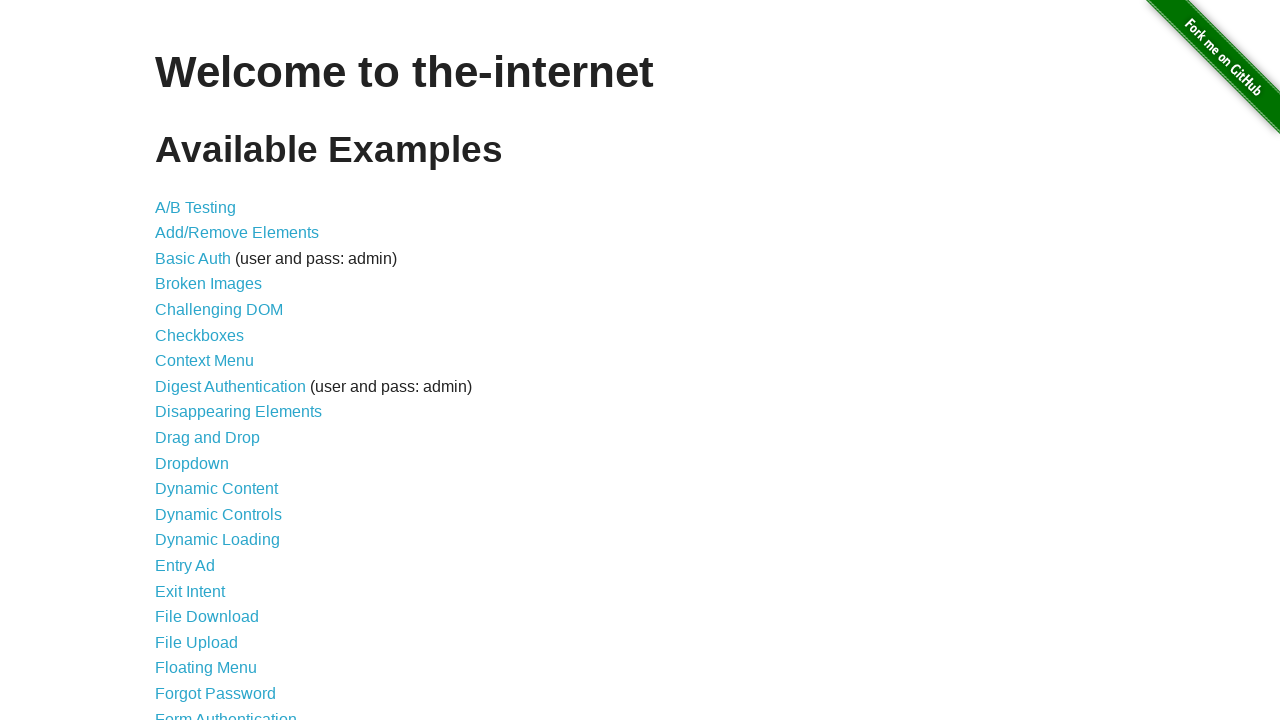

Clicked on 'Shifting Content' link at (212, 523) on text=Shifting Content
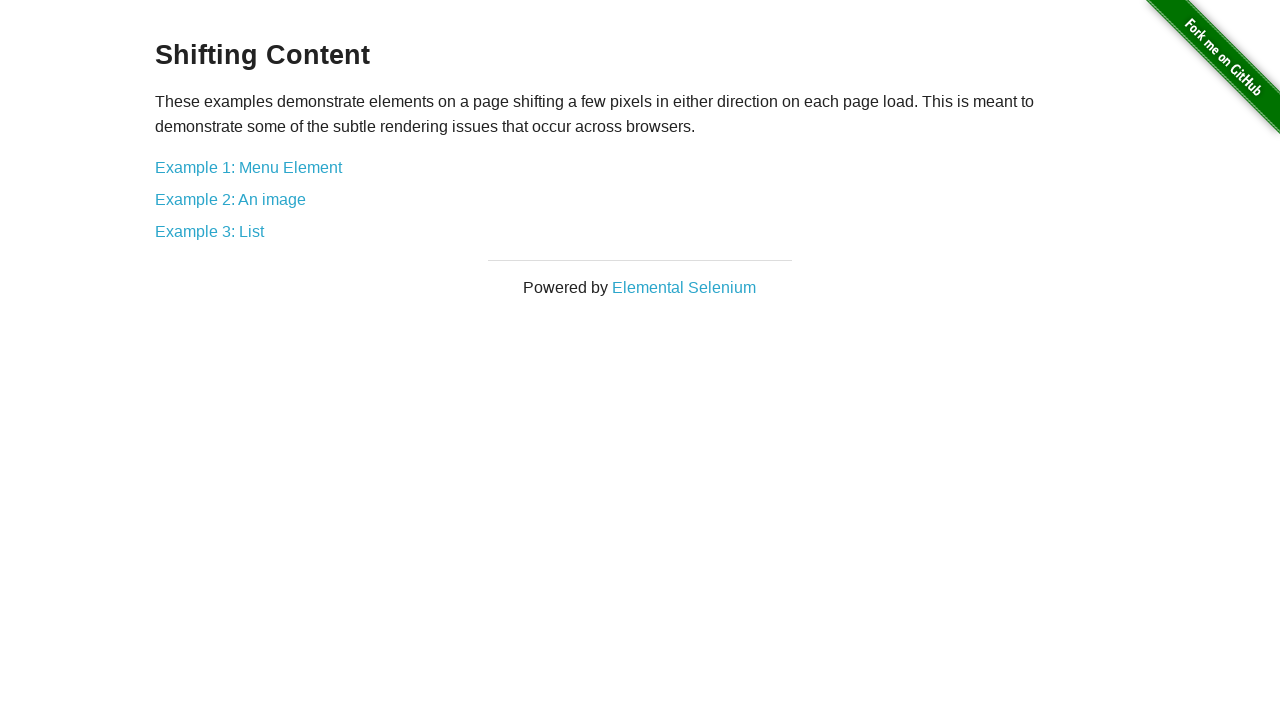

Clicked on 'Example 1: Menu Element' link at (248, 167) on text=Example 1: Menu Element
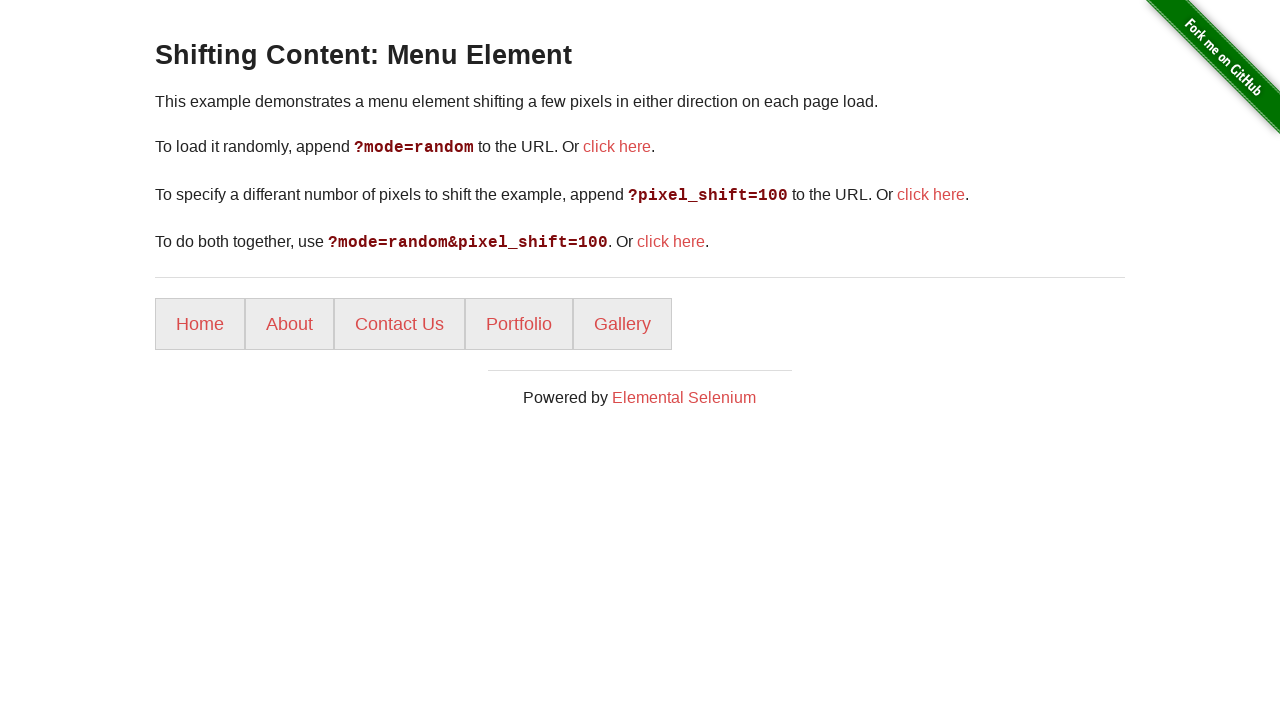

Menu items loaded on the page
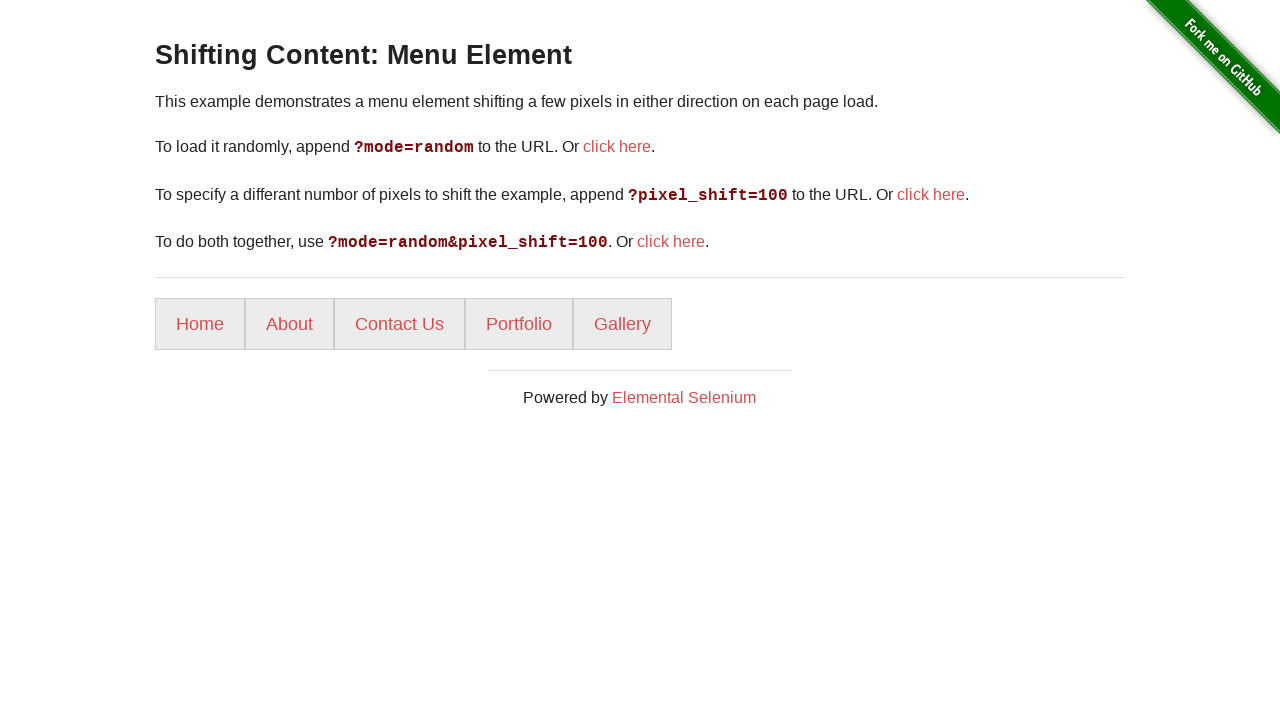

Retrieved all menu item elements
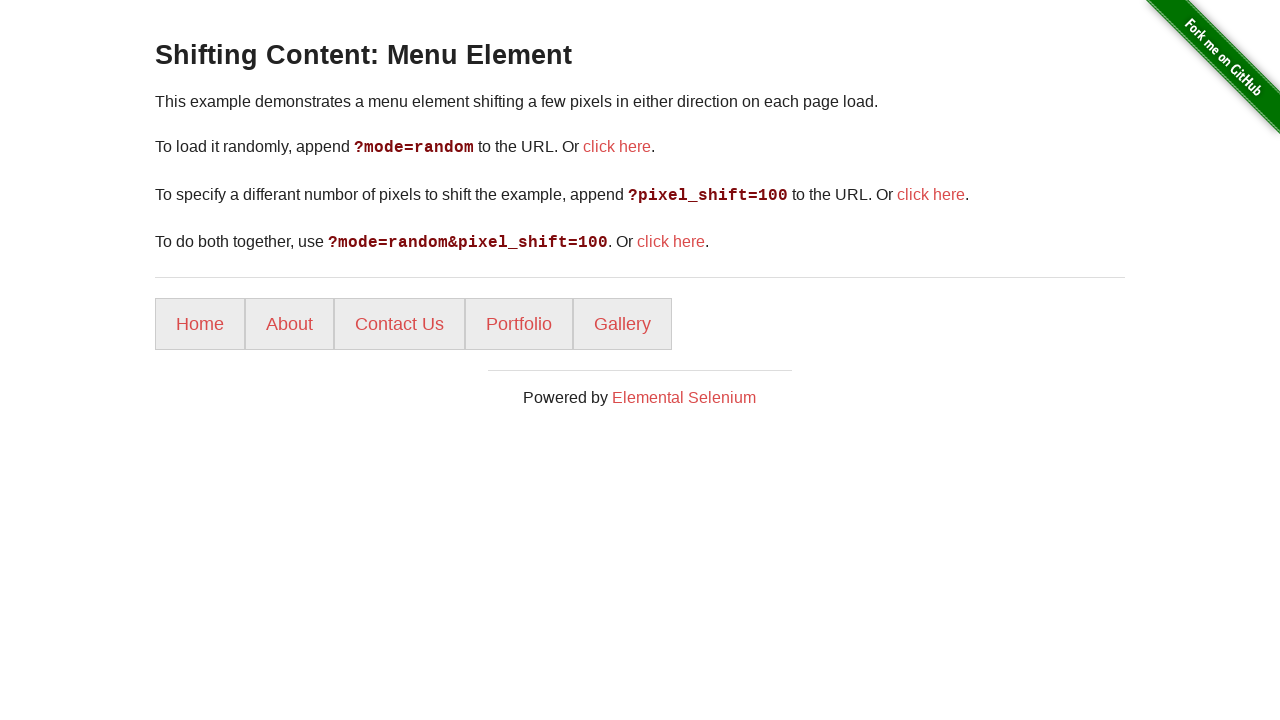

Verified menu items count: 5
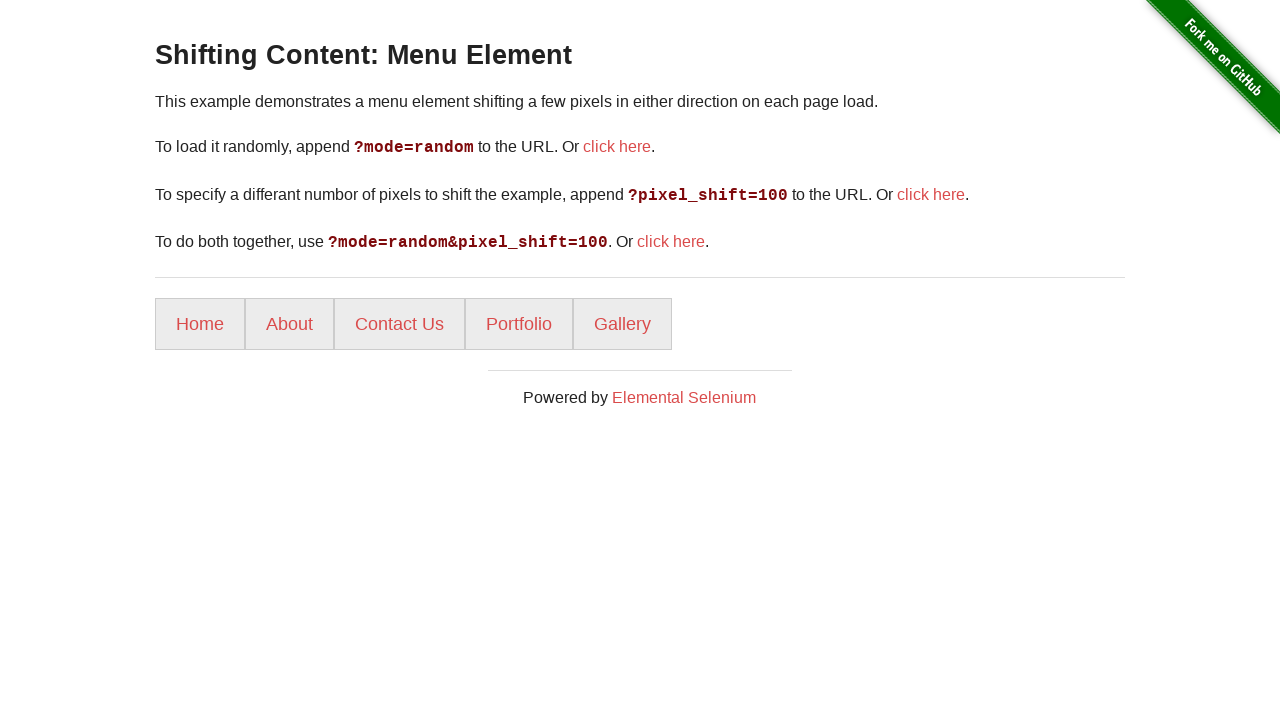

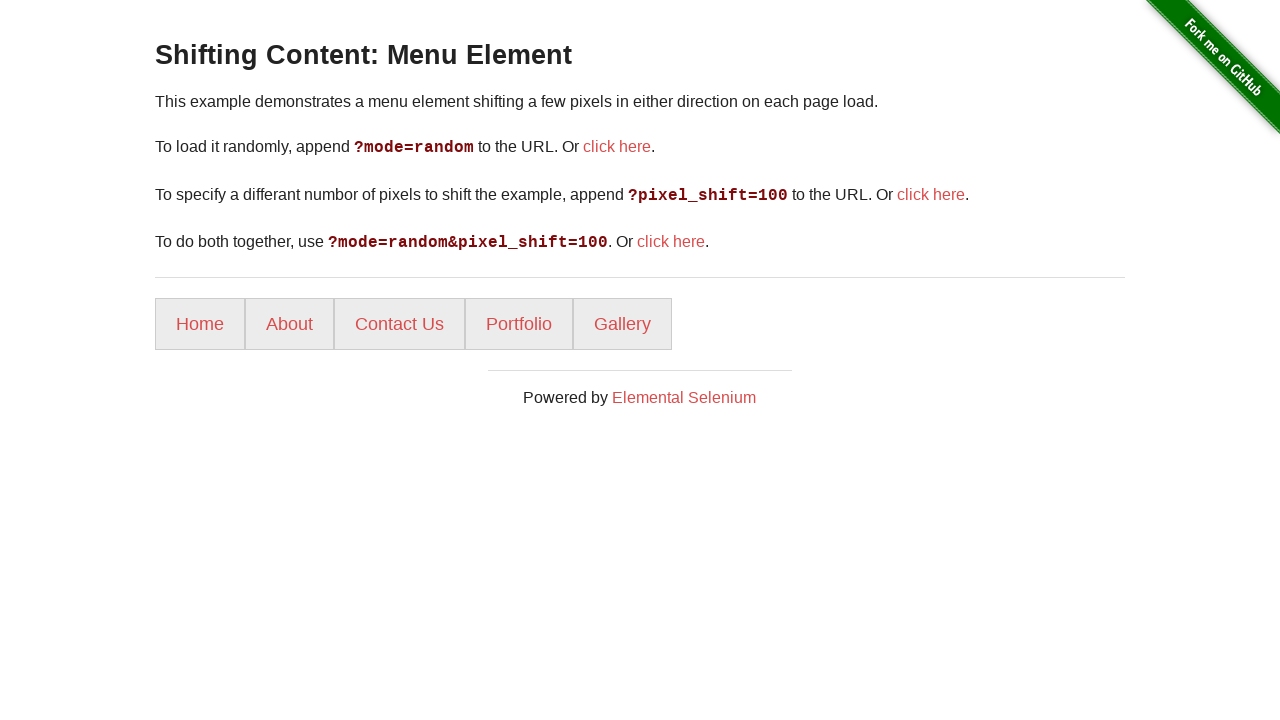